Navigates to W3Schools HTML iframe tutorial page and verifies the page loads successfully by checking the title.

Starting URL: https://www.w3schools.com/html/html_iframe.asp

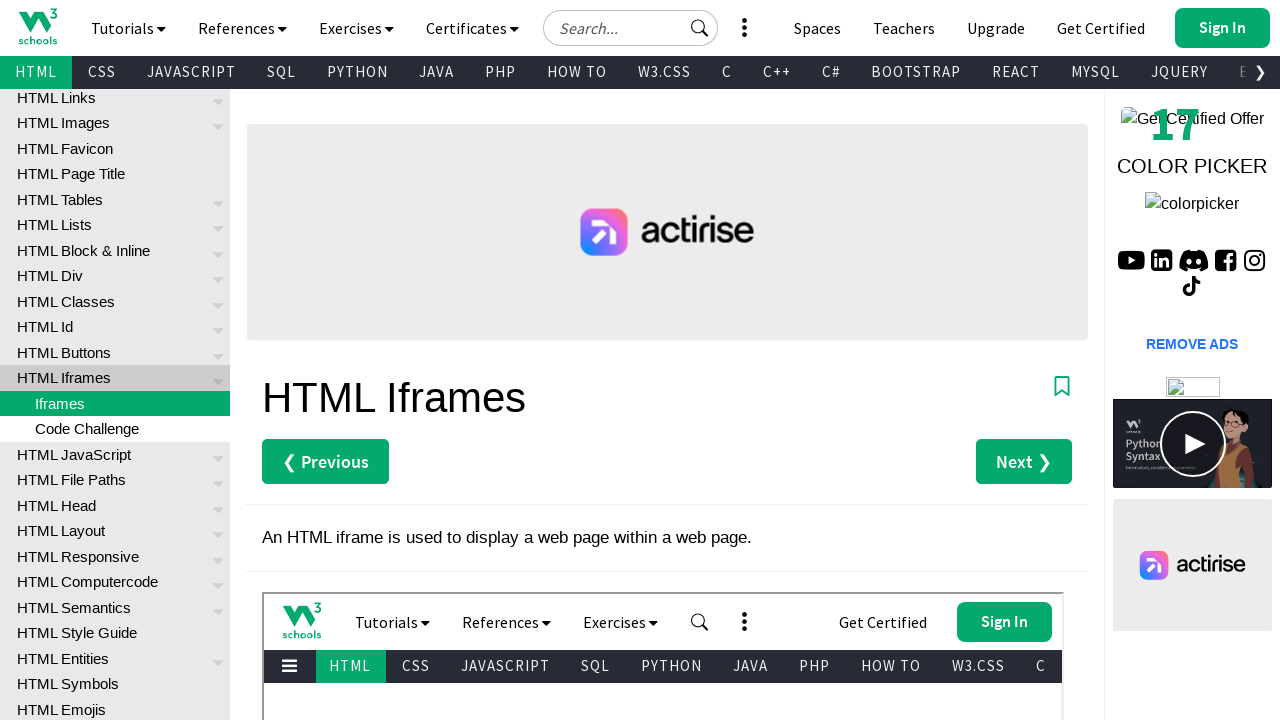

Navigated to W3Schools HTML iframe tutorial page
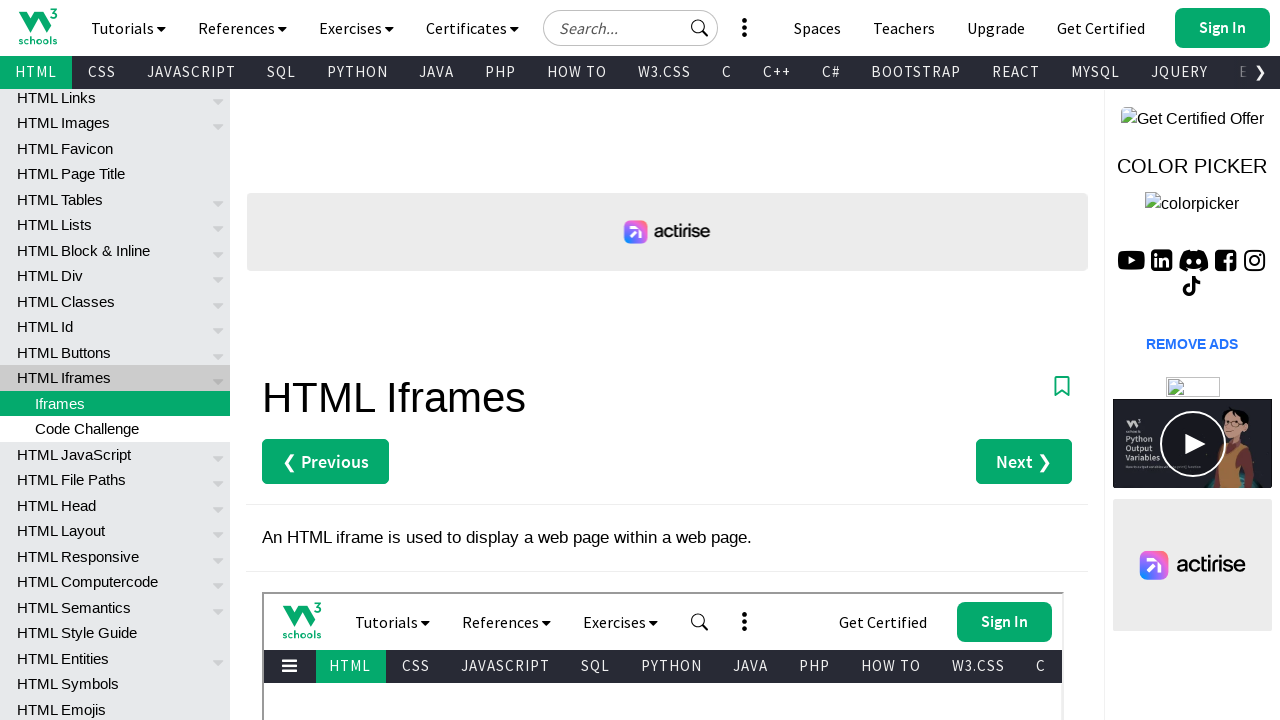

Page fully loaded (domcontentloaded state)
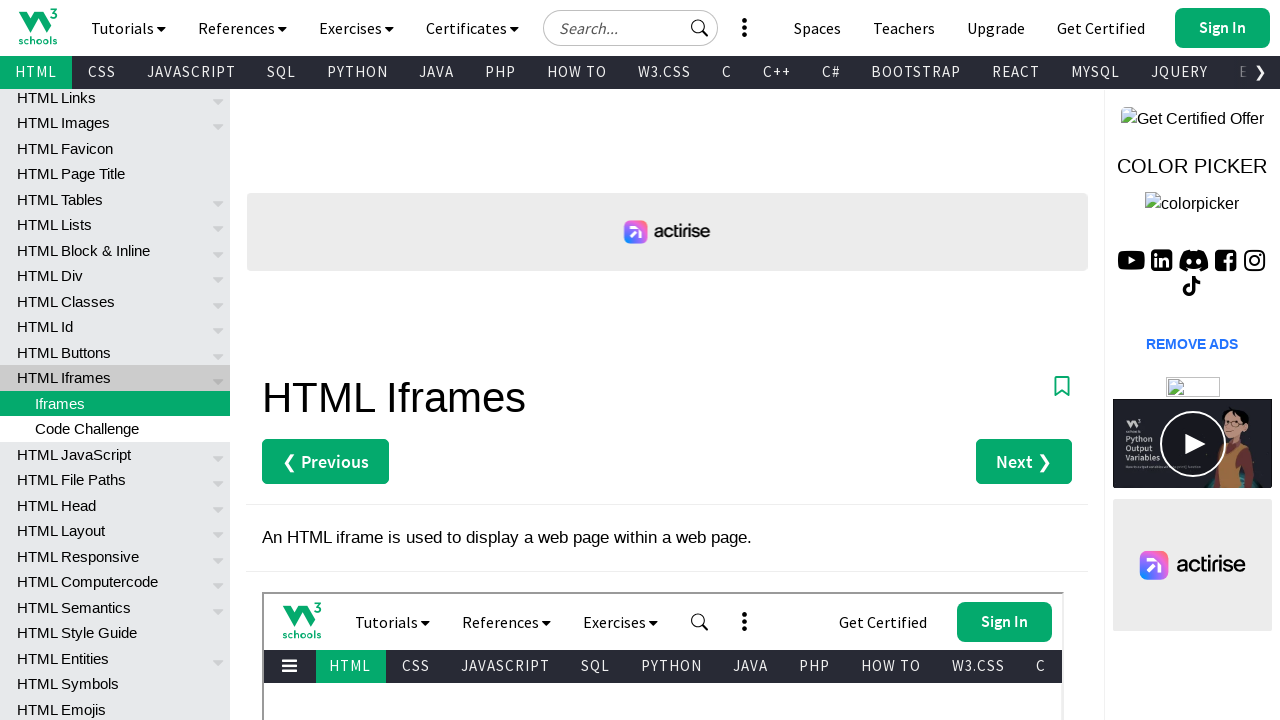

Retrieved page title: 'HTML Iframes'
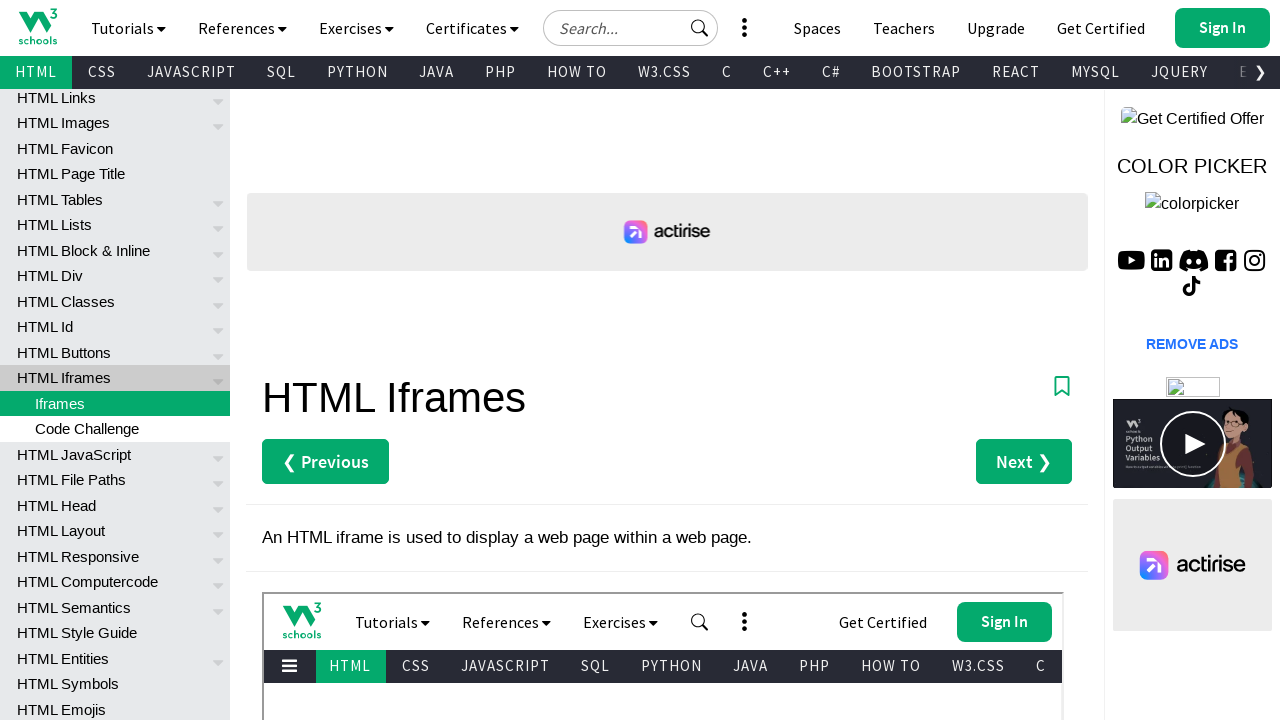

Verified that page title is not empty - page loaded successfully
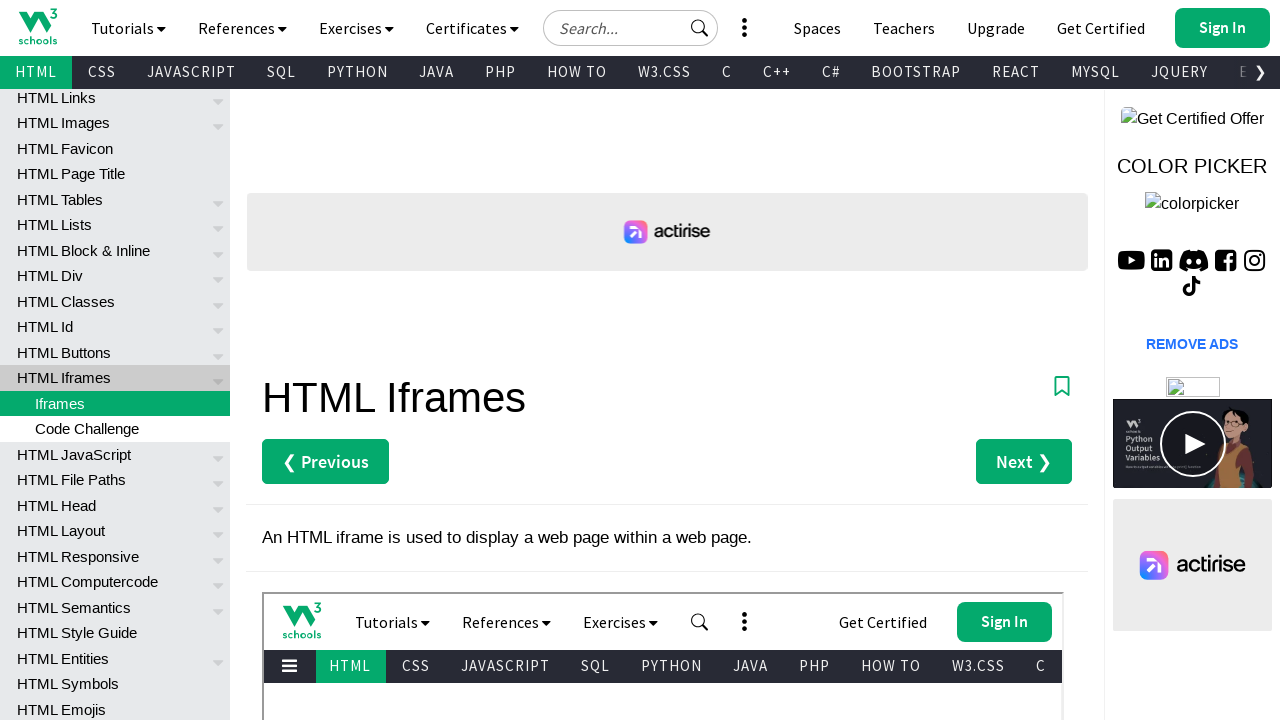

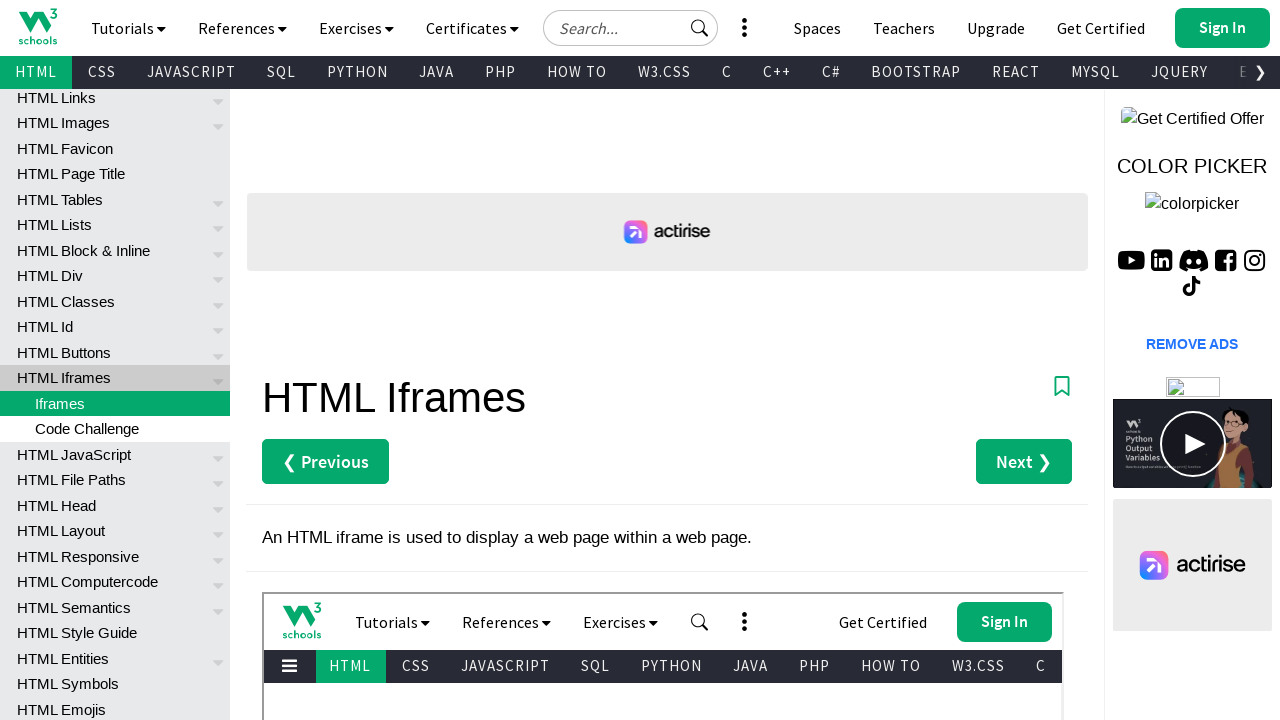